Tests drag-and-drop functionality by navigating to jQueryUI droppable demo page and dragging an element from one location to another within an iframe.

Starting URL: https://jqueryui.com/droppable/

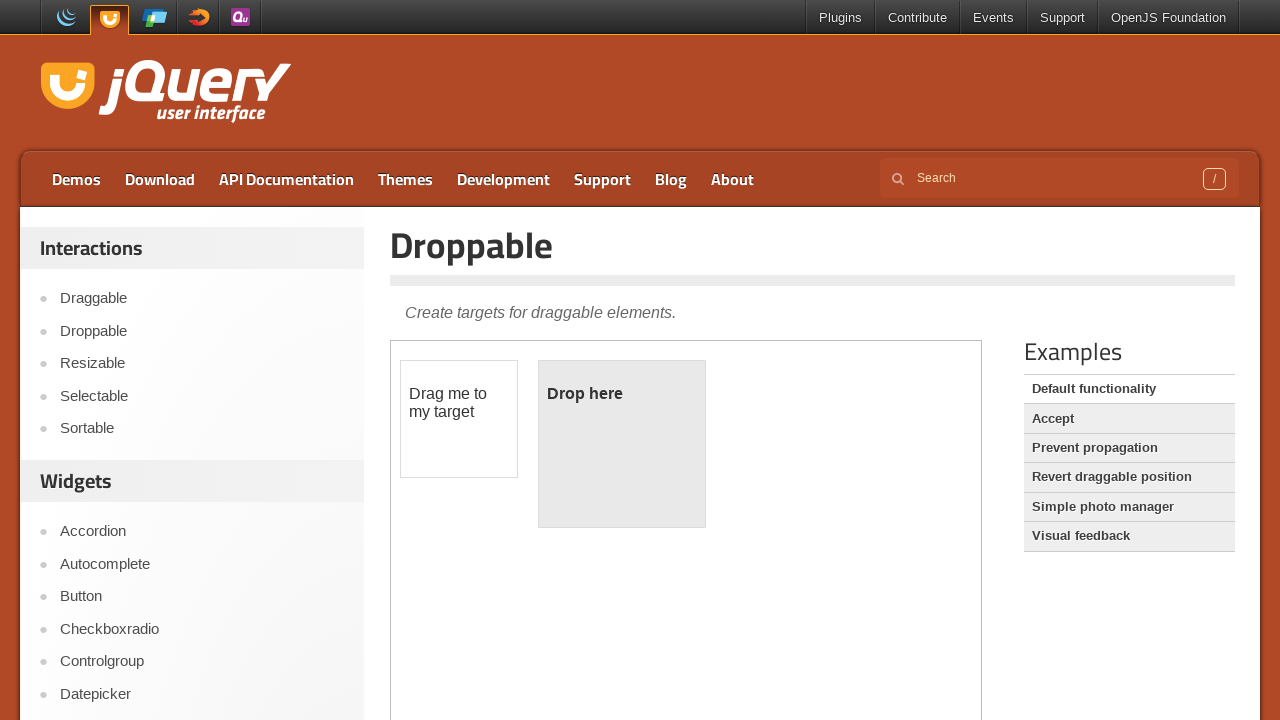

Navigated to jQueryUI droppable demo page
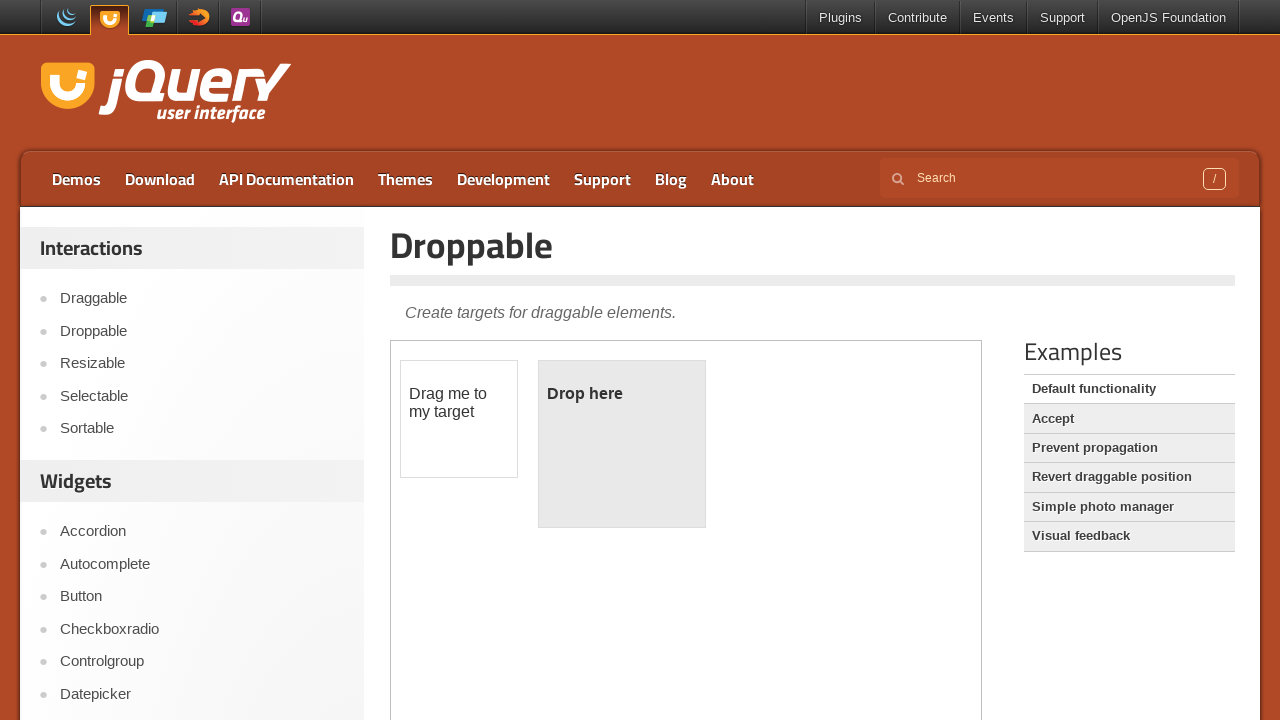

Located the first iframe containing the demo
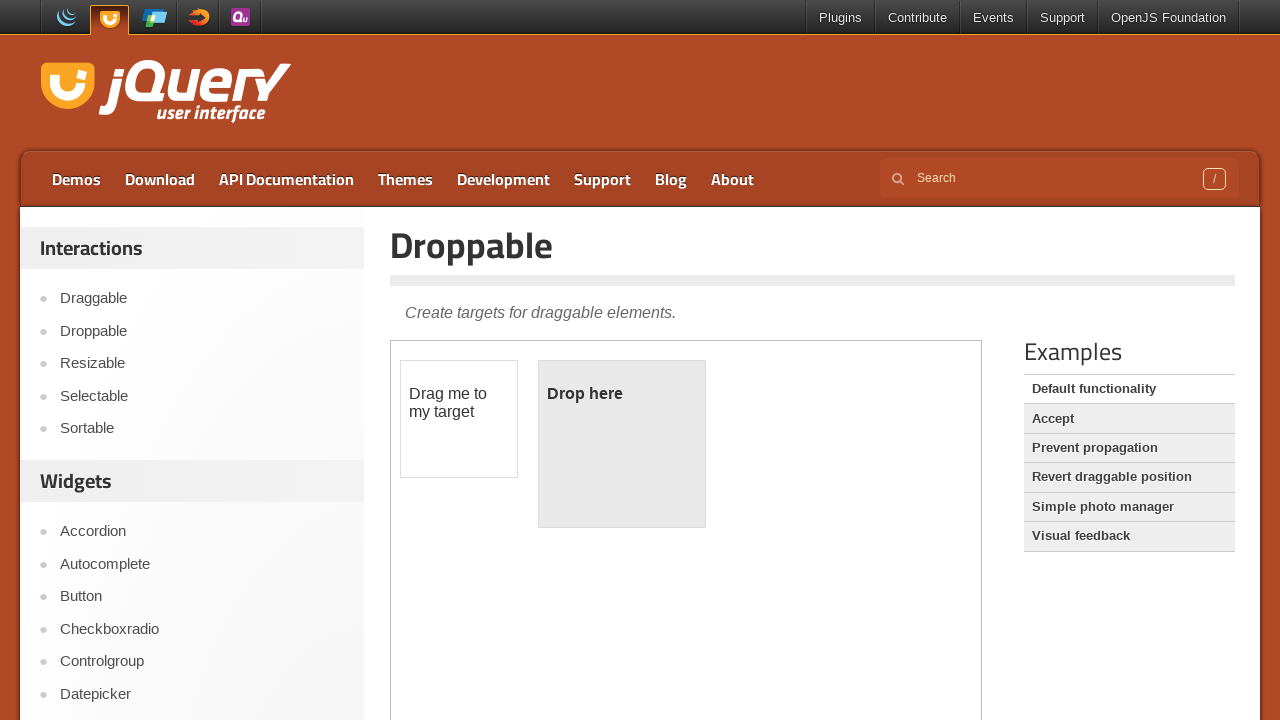

Located the draggable element
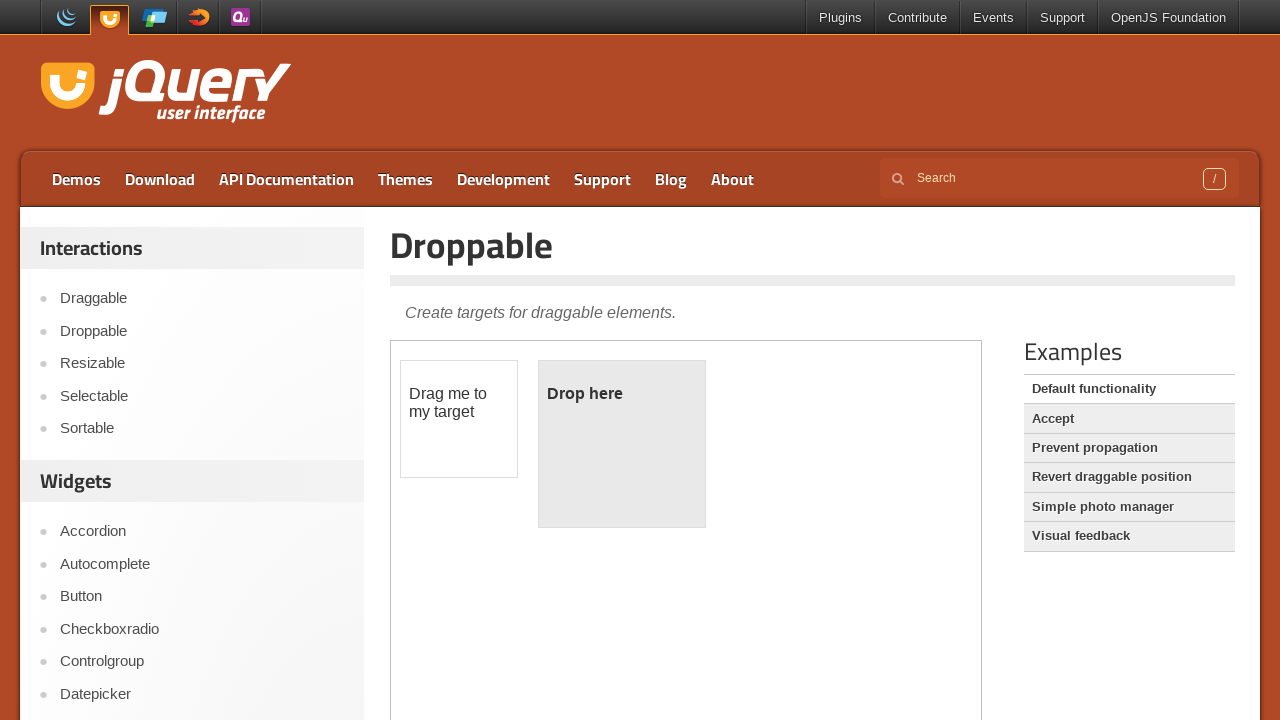

Located the droppable element
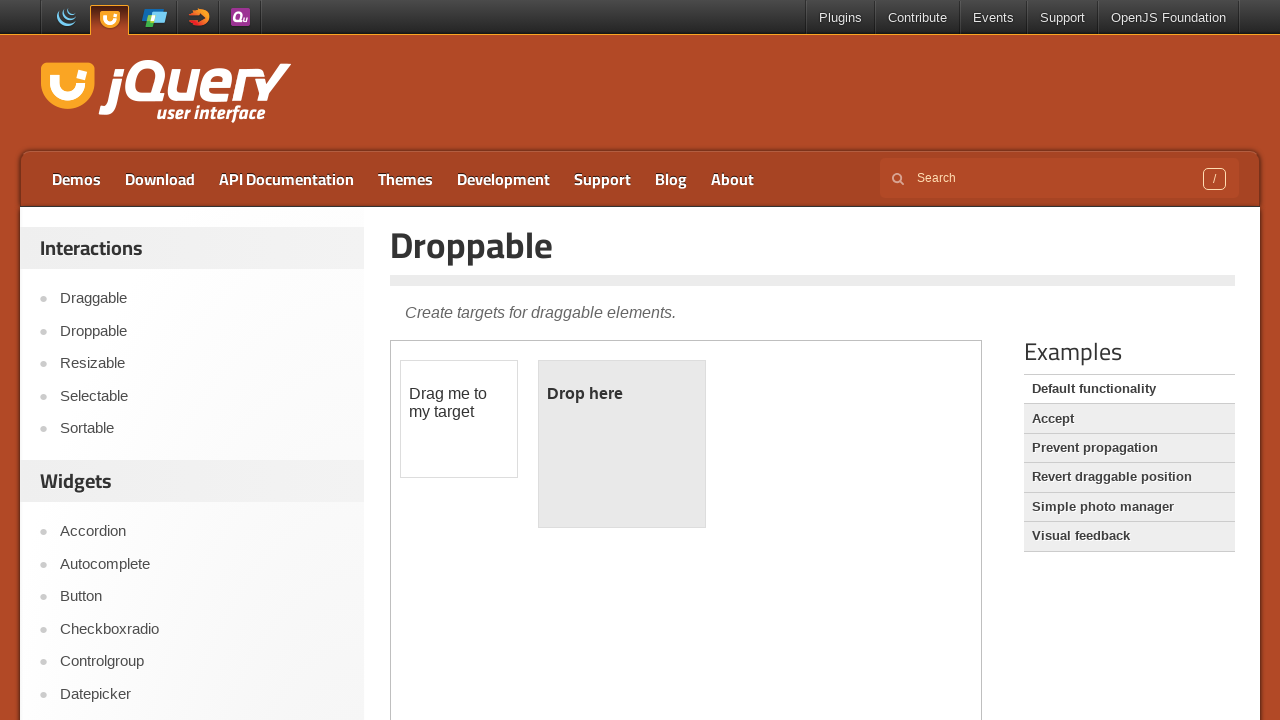

Draggable element is ready
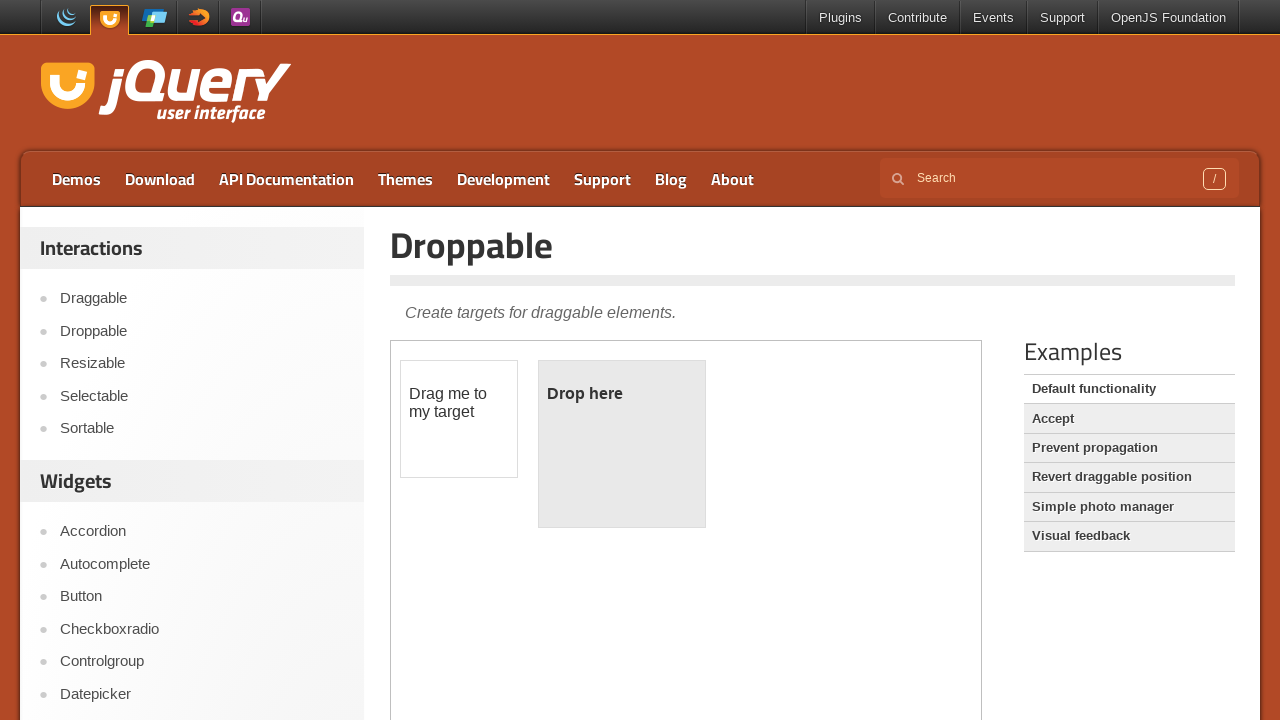

Droppable element is ready
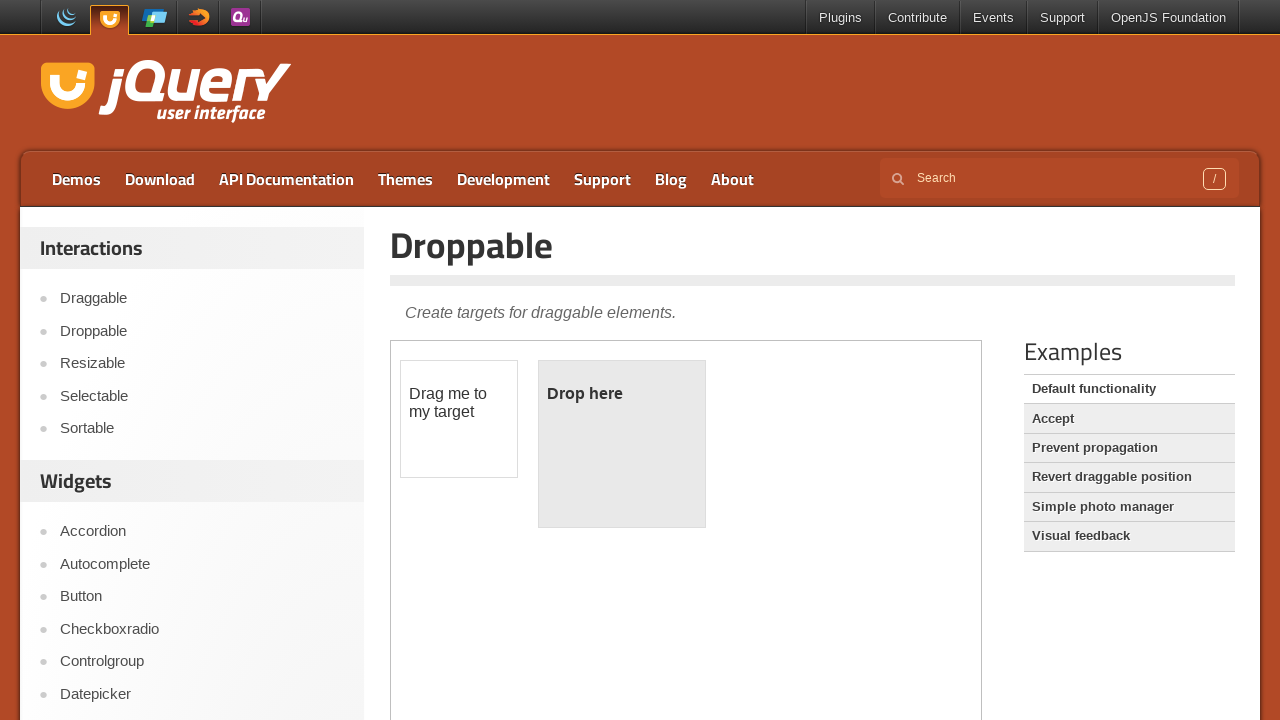

Dragged the draggable element onto the droppable element at (622, 444)
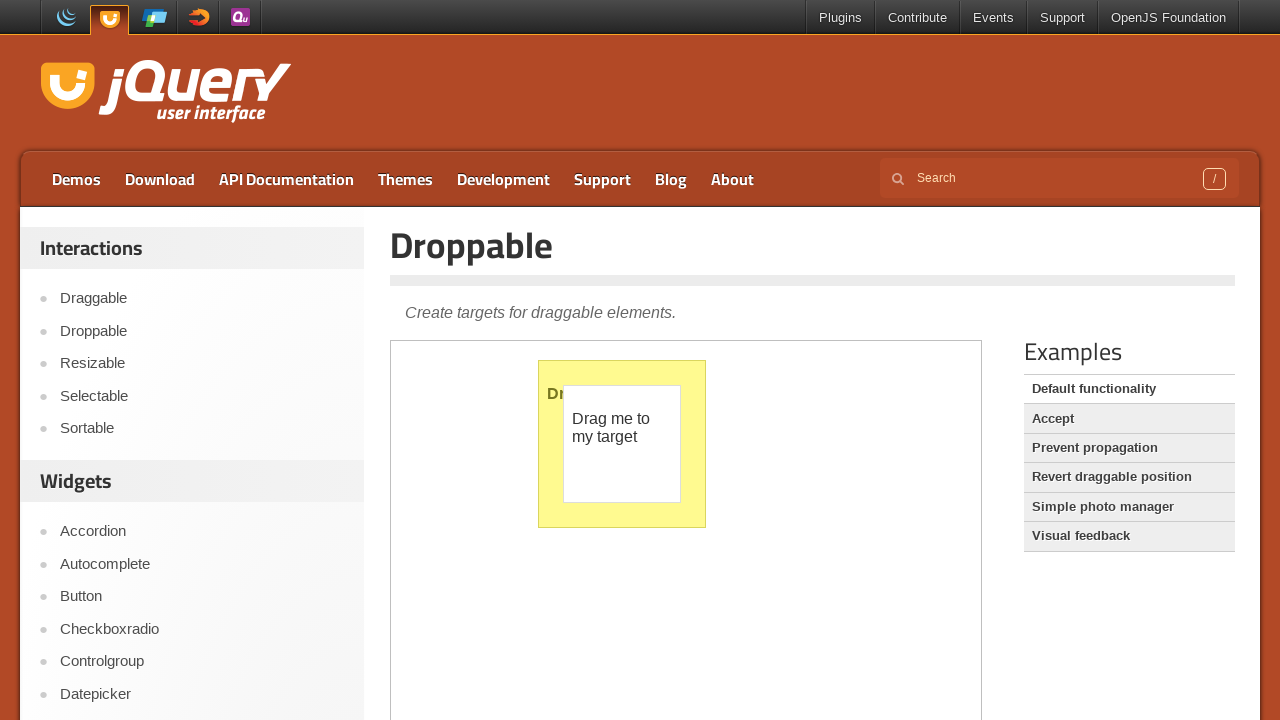

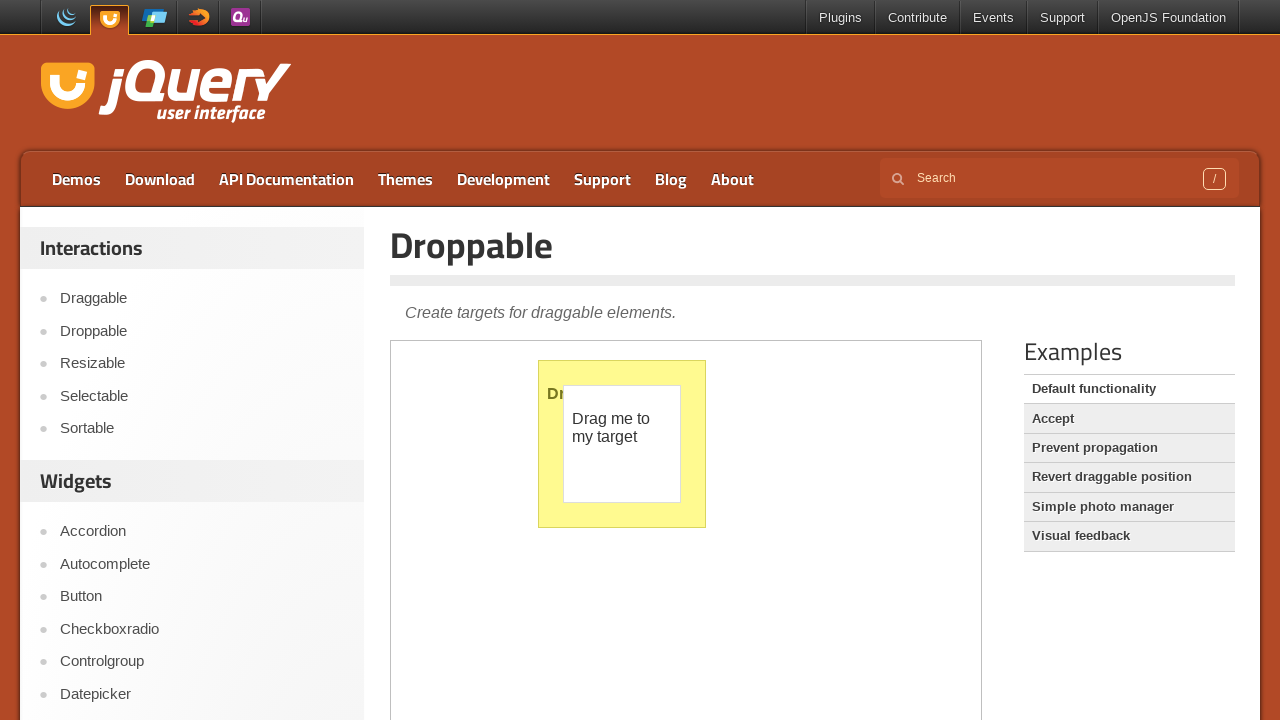